Tests jQuery UI accordion widget by navigating to the demo page, switching to the demo iframe, and clicking on the second accordion section to expand it.

Starting URL: http://jqueryui.com/accordion/

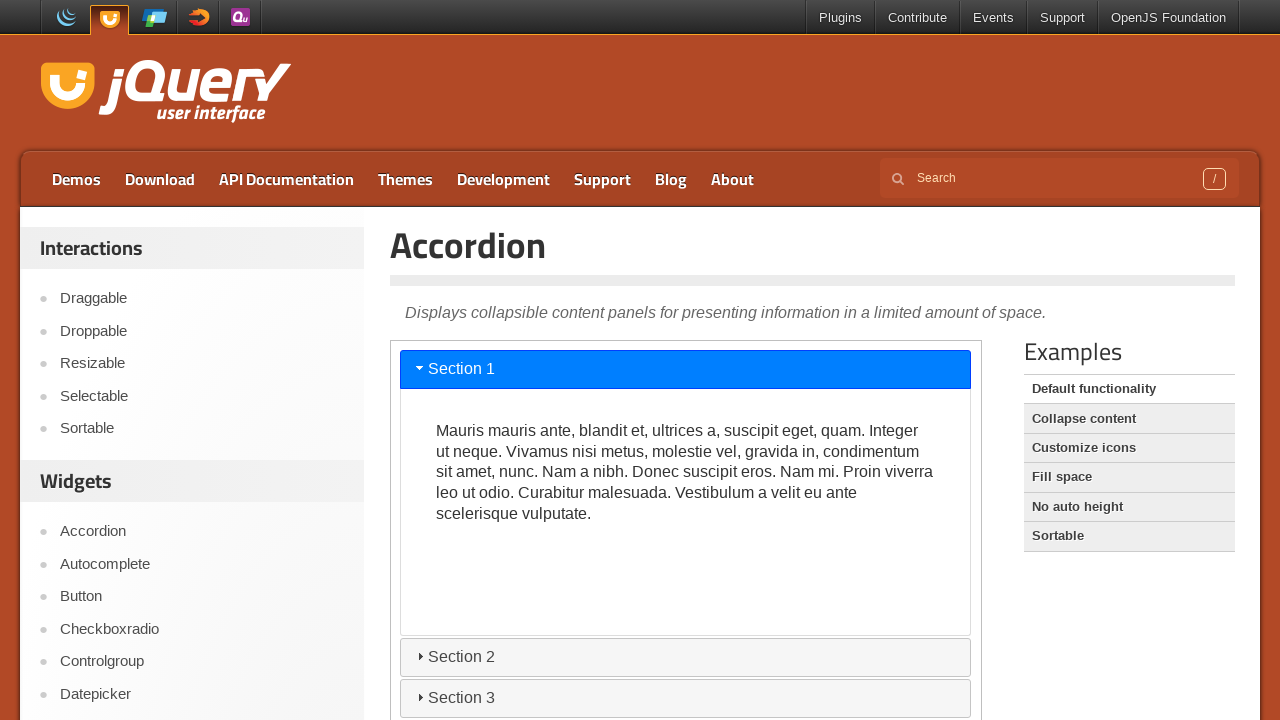

Navigated to jQuery UI accordion demo page
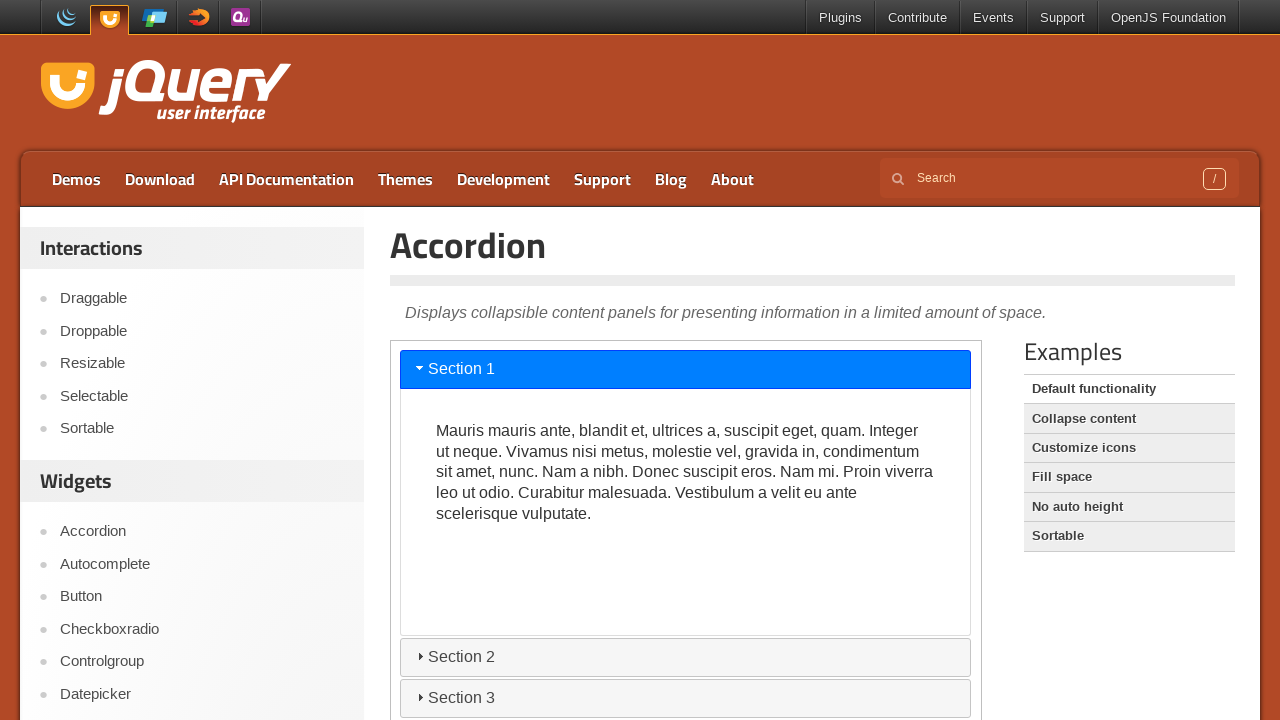

Located demo iframe
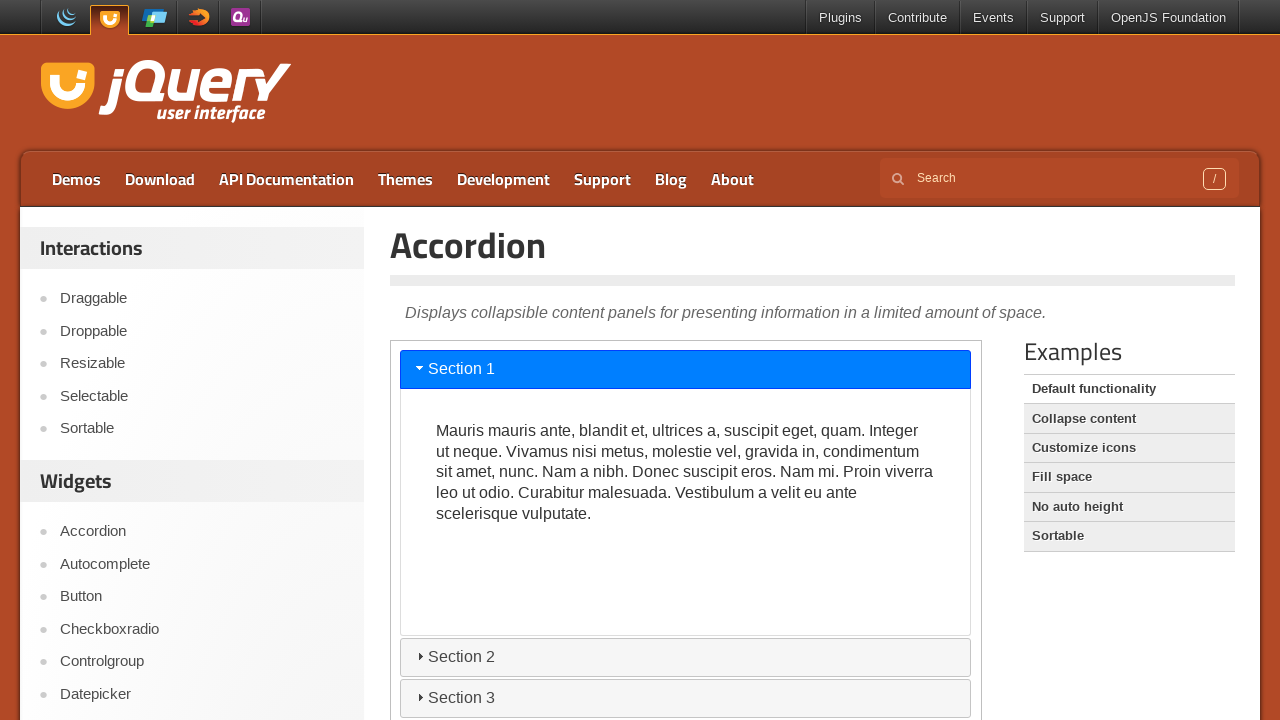

Clicked on second accordion section to expand it at (686, 657) on .demo-frame >> internal:control=enter-frame >> h3#ui-id-3
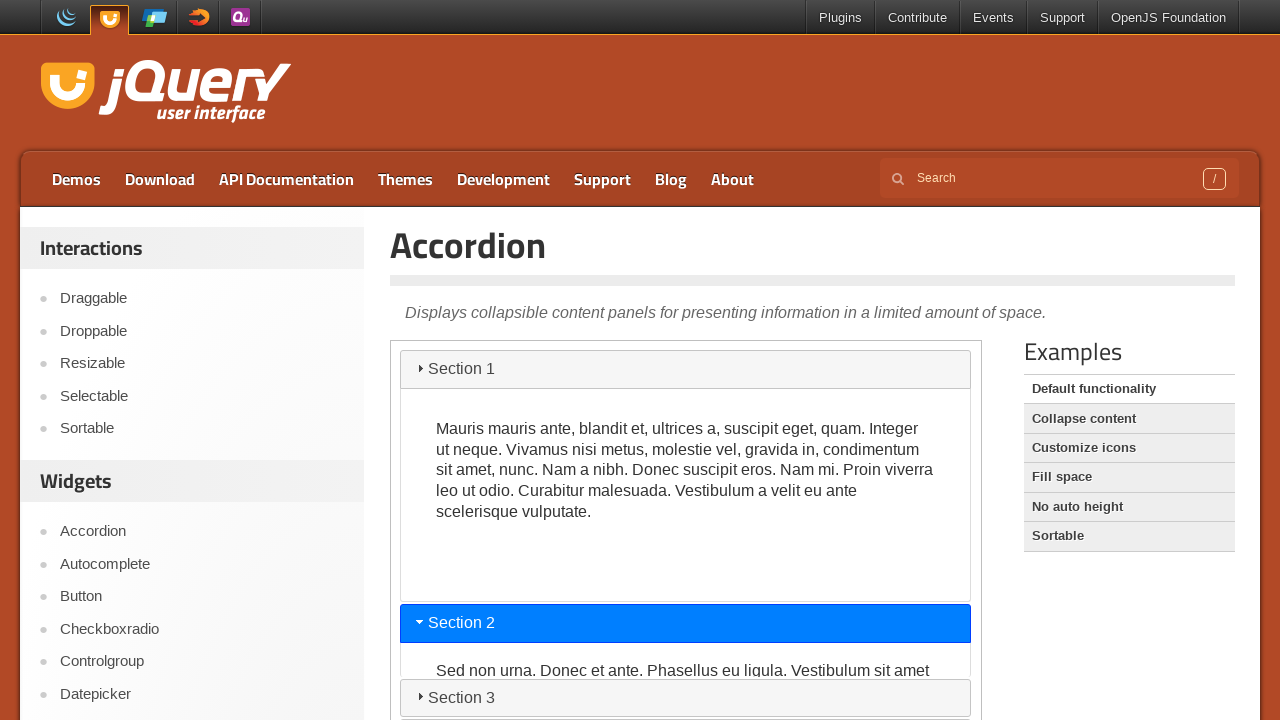

Accordion section expanded and content became visible
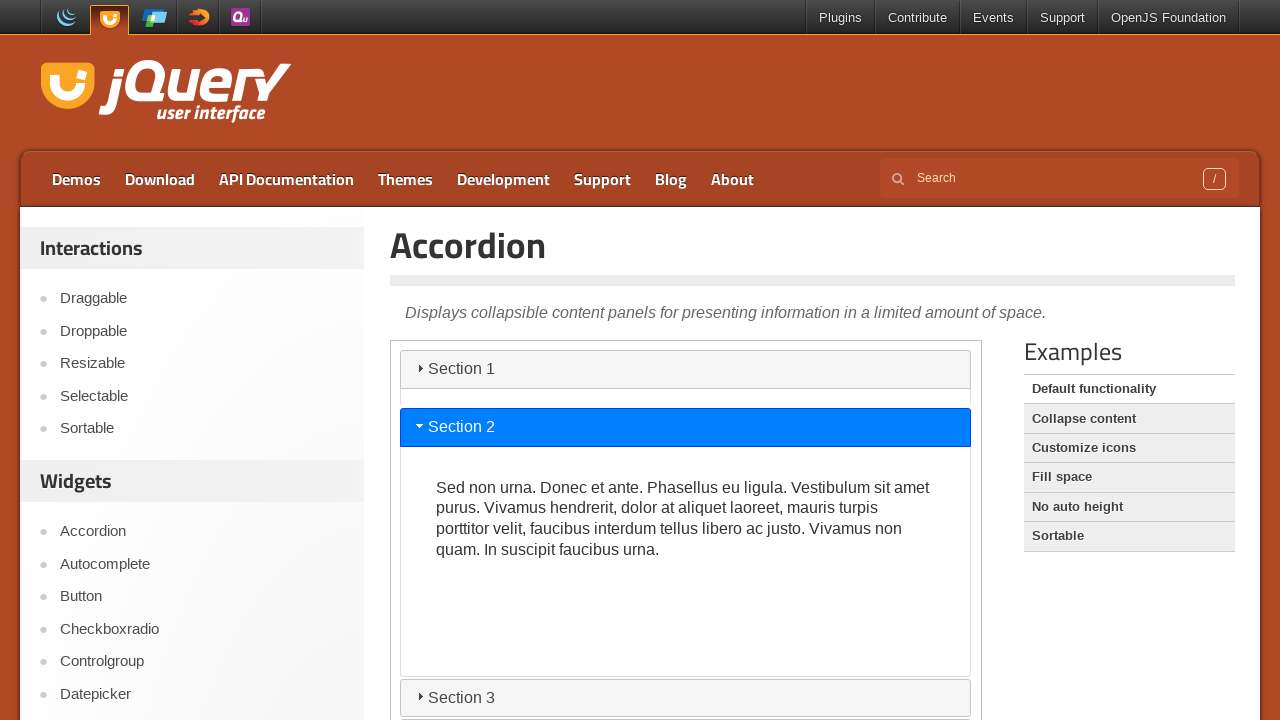

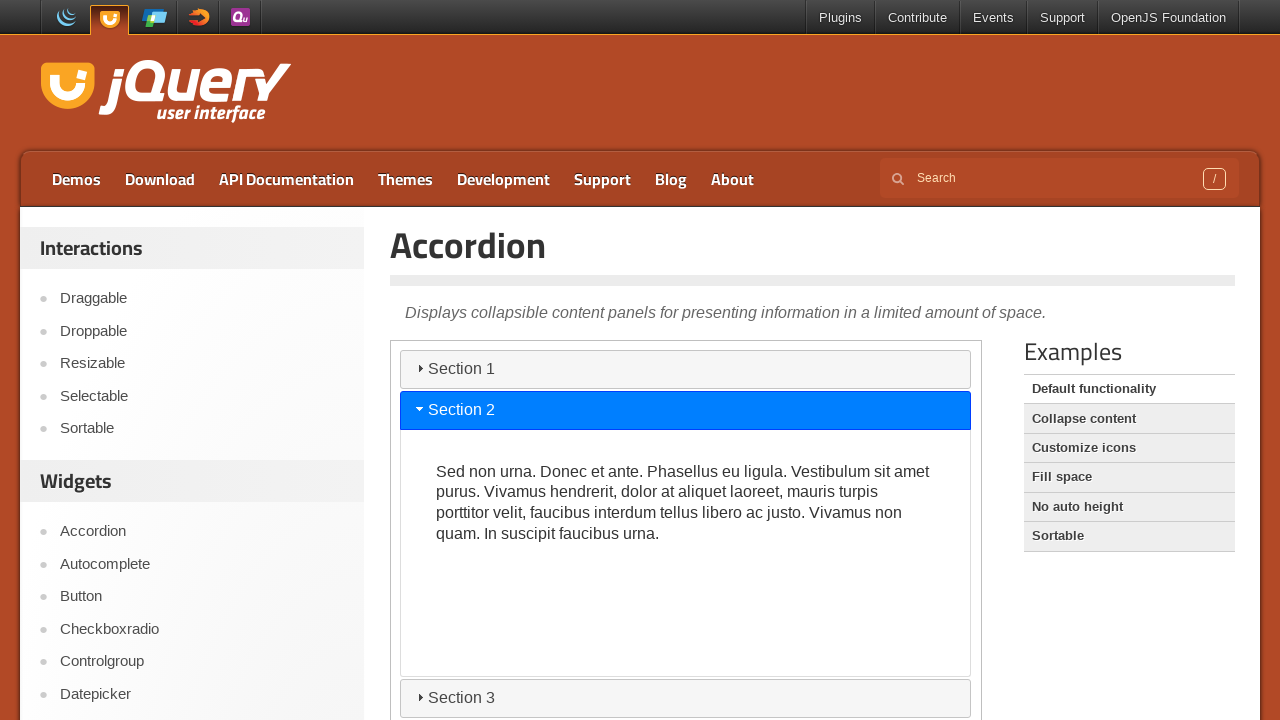